Tests the Sign Up link by clicking it and verifying navigation to the signup page

Starting URL: https://dev.fobesoft.com/#/login

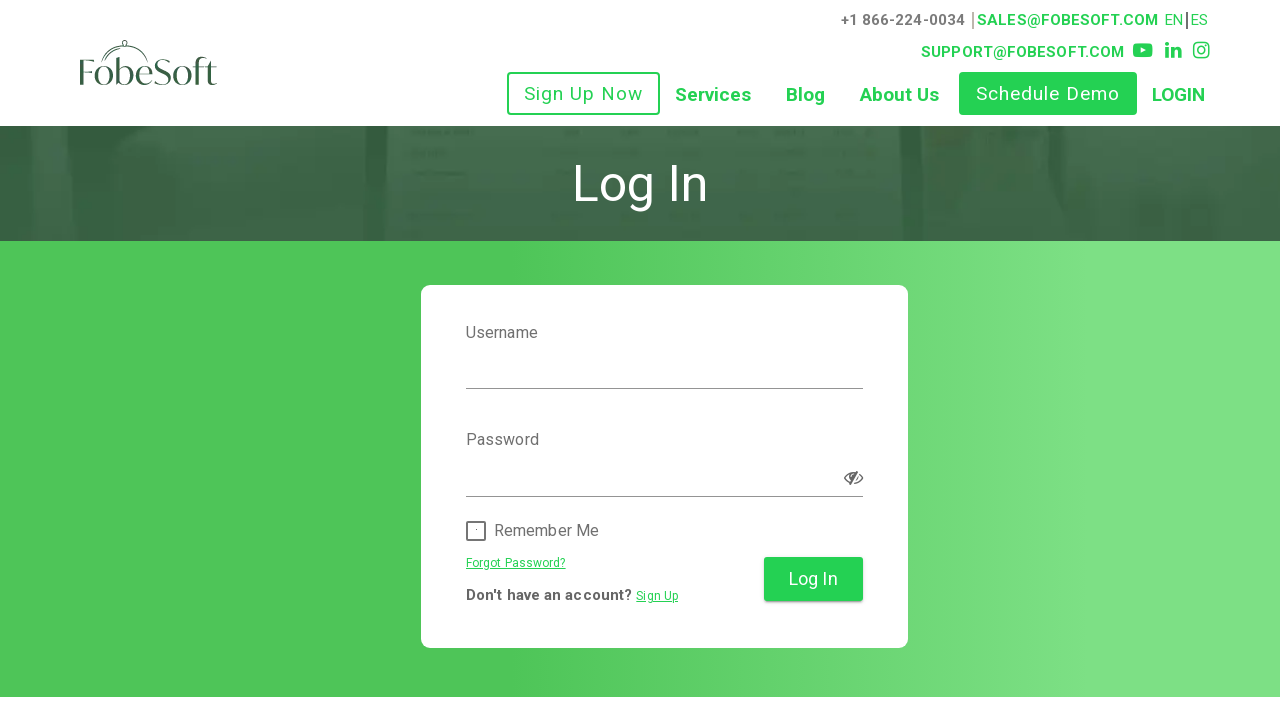

Clicked the Sign Up link at (584, 94) on text=Sign Up
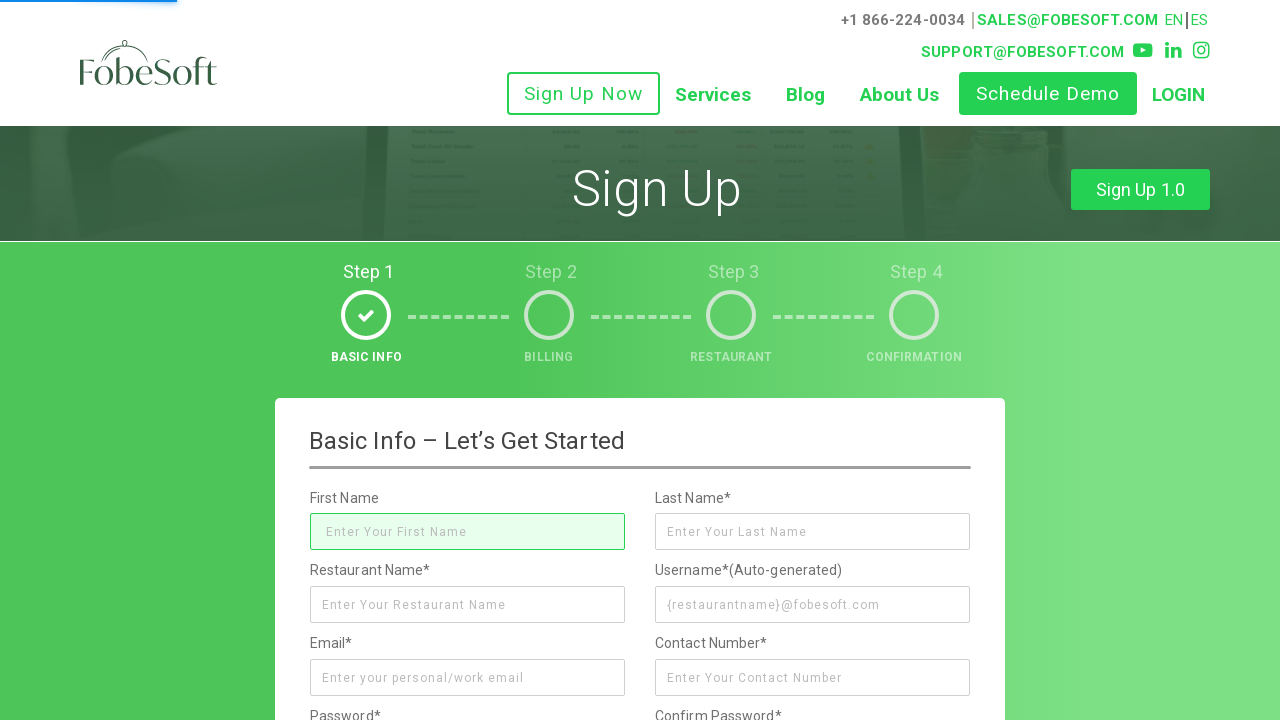

Navigated to signup page
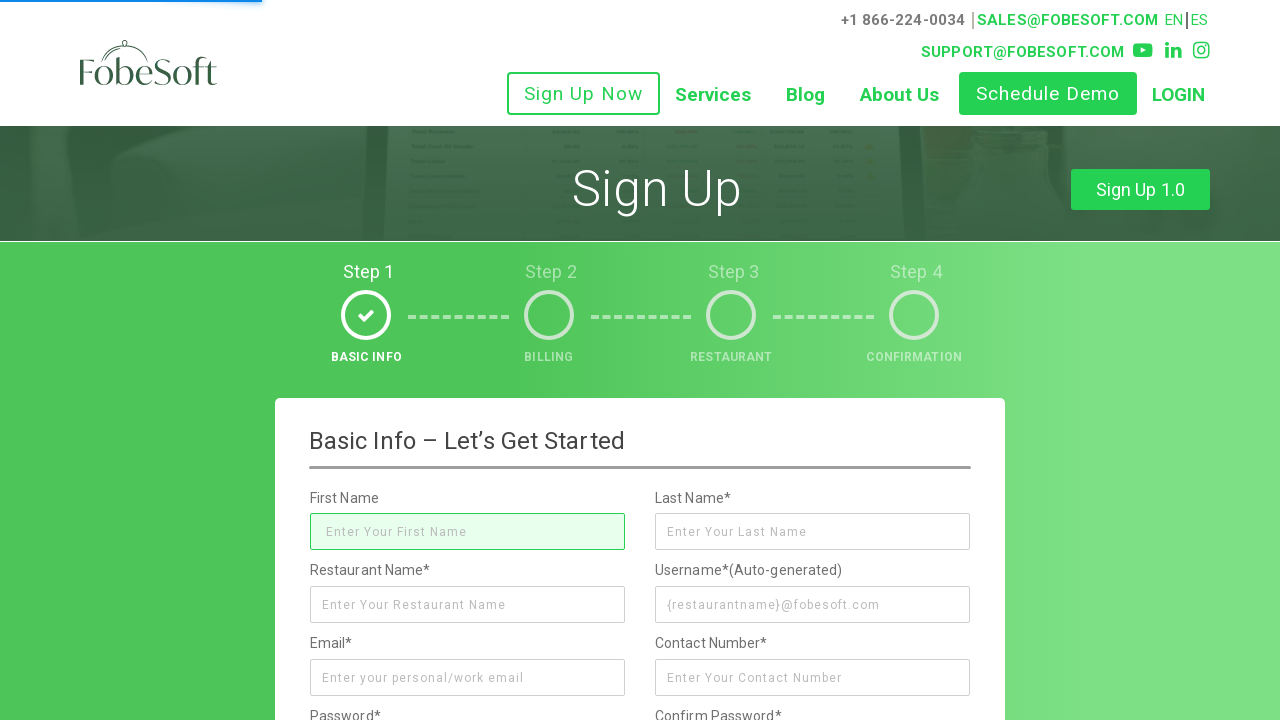

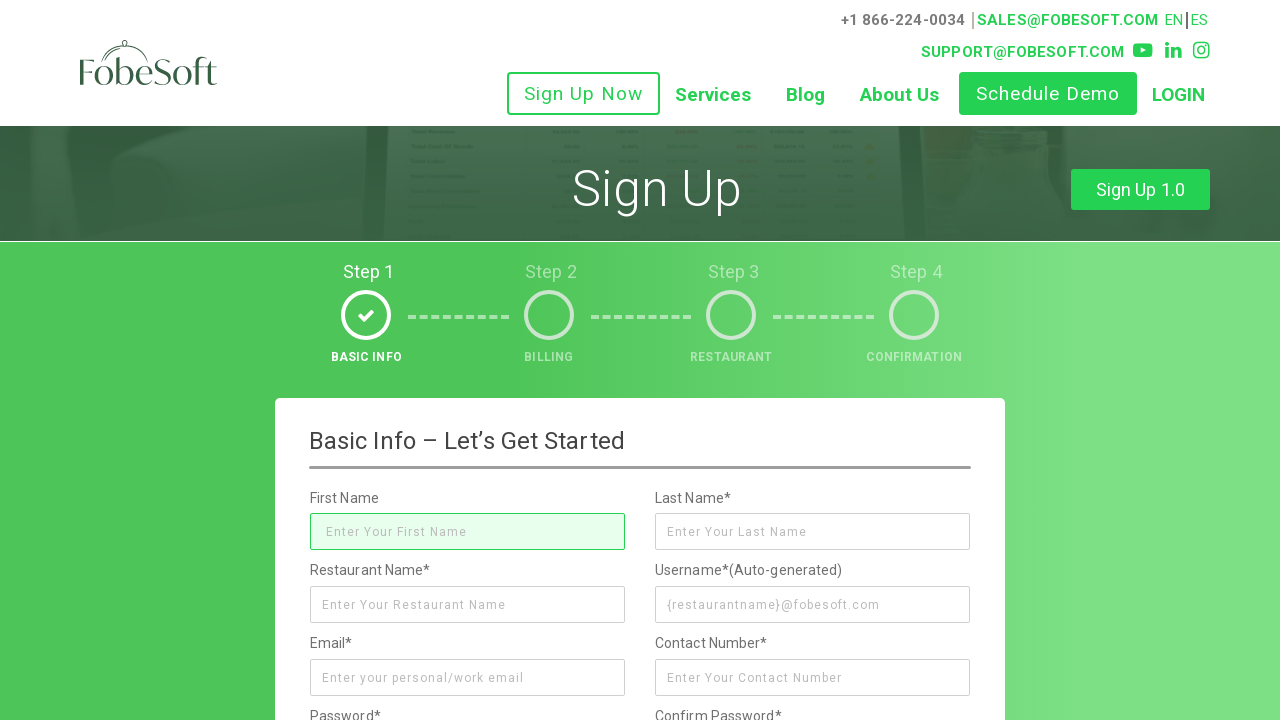